Tests Ajio's search and filter functionality by searching for bags, applying gender and category filters, and verifying results are displayed

Starting URL: https://www.ajio.com/

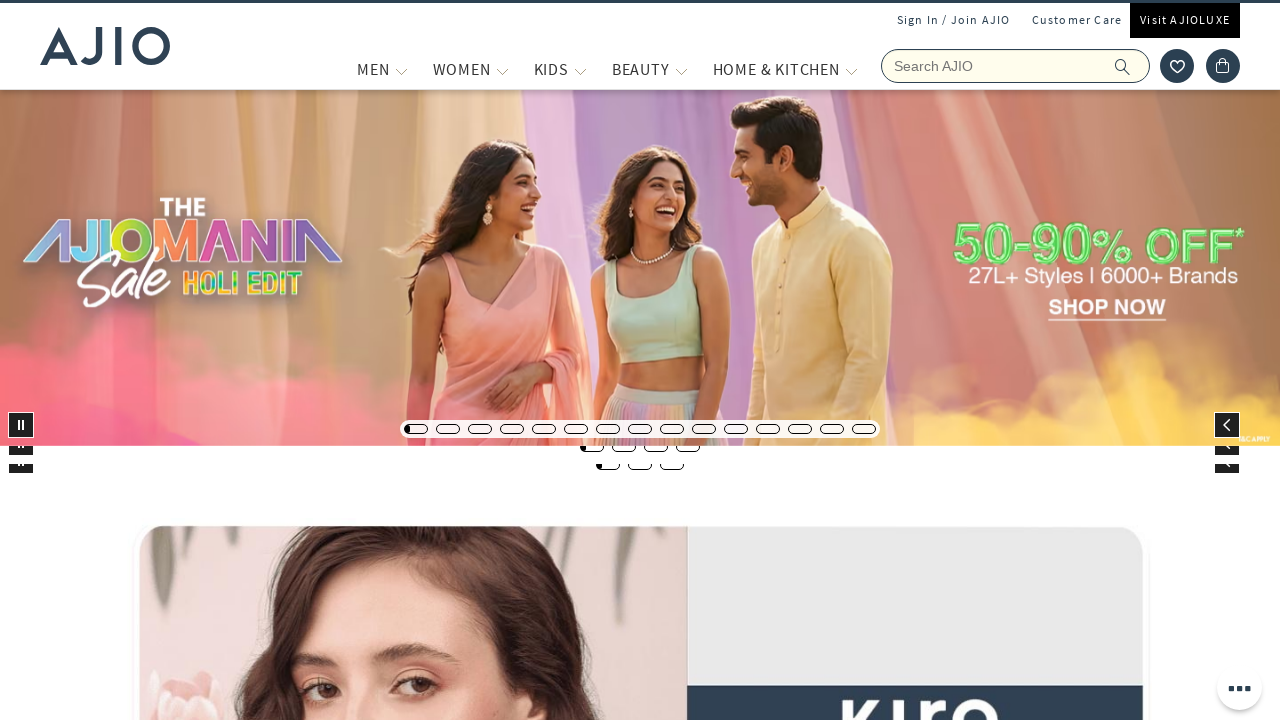

Filled search field with 'bags' on input[name='searchVal']
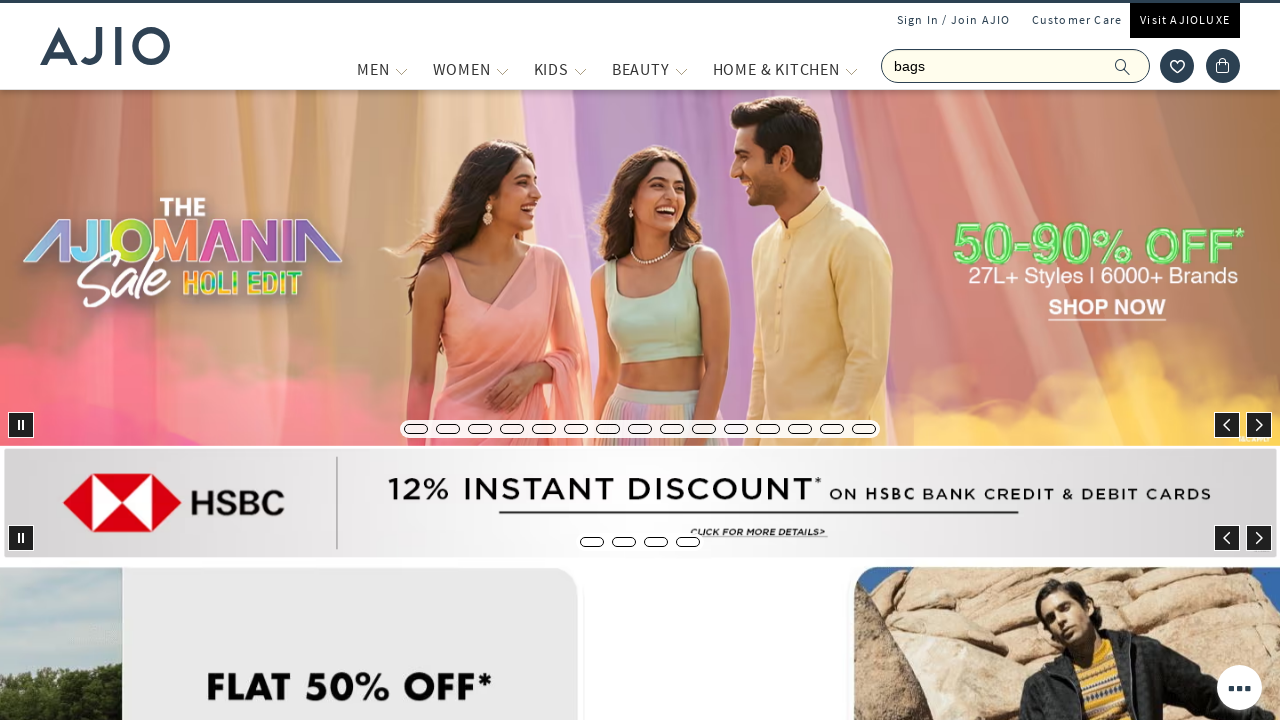

Pressed Enter to search for bags on input[name='searchVal']
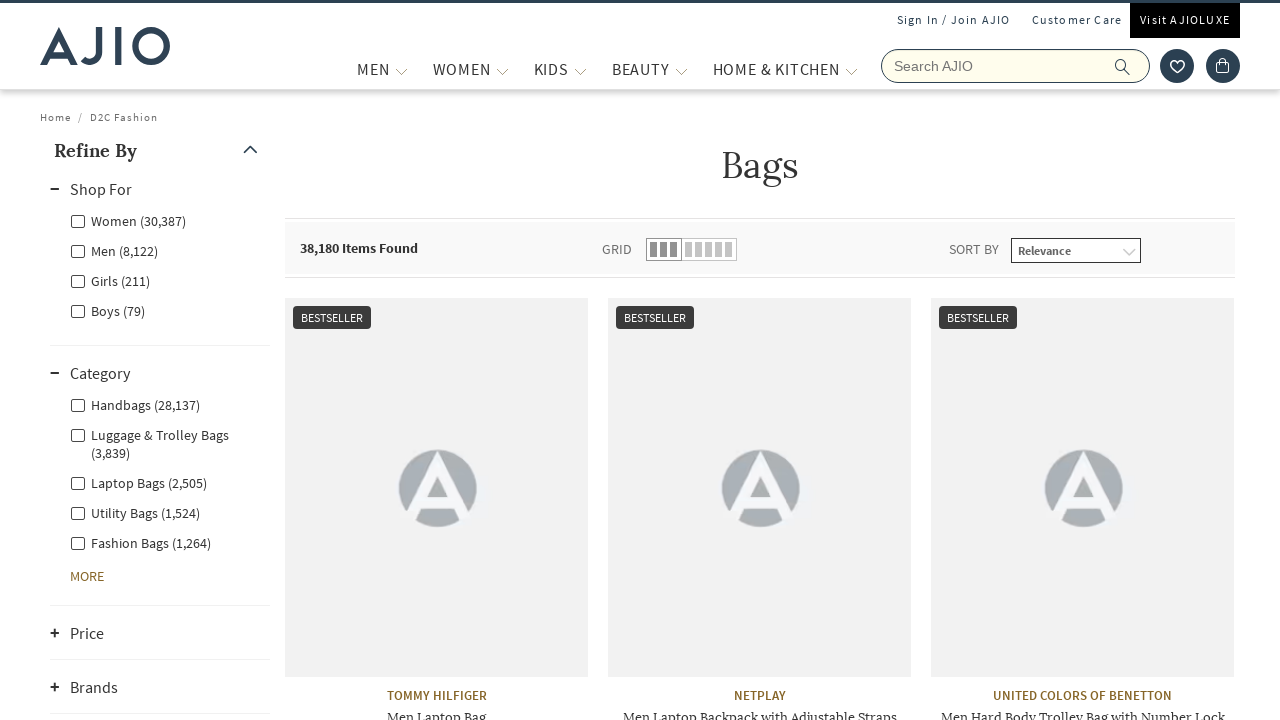

Waited 5 seconds for search results to load
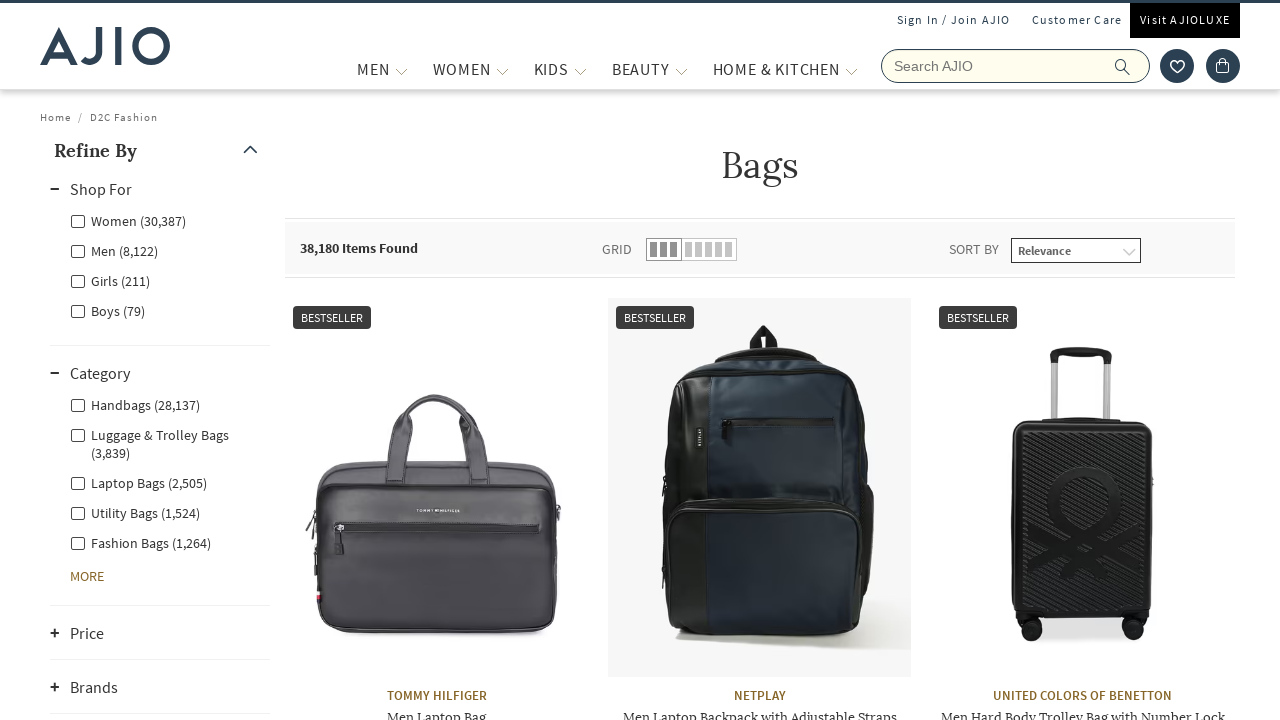

Clicked Men gender filter at (114, 250) on xpath=//label[@for='Men']
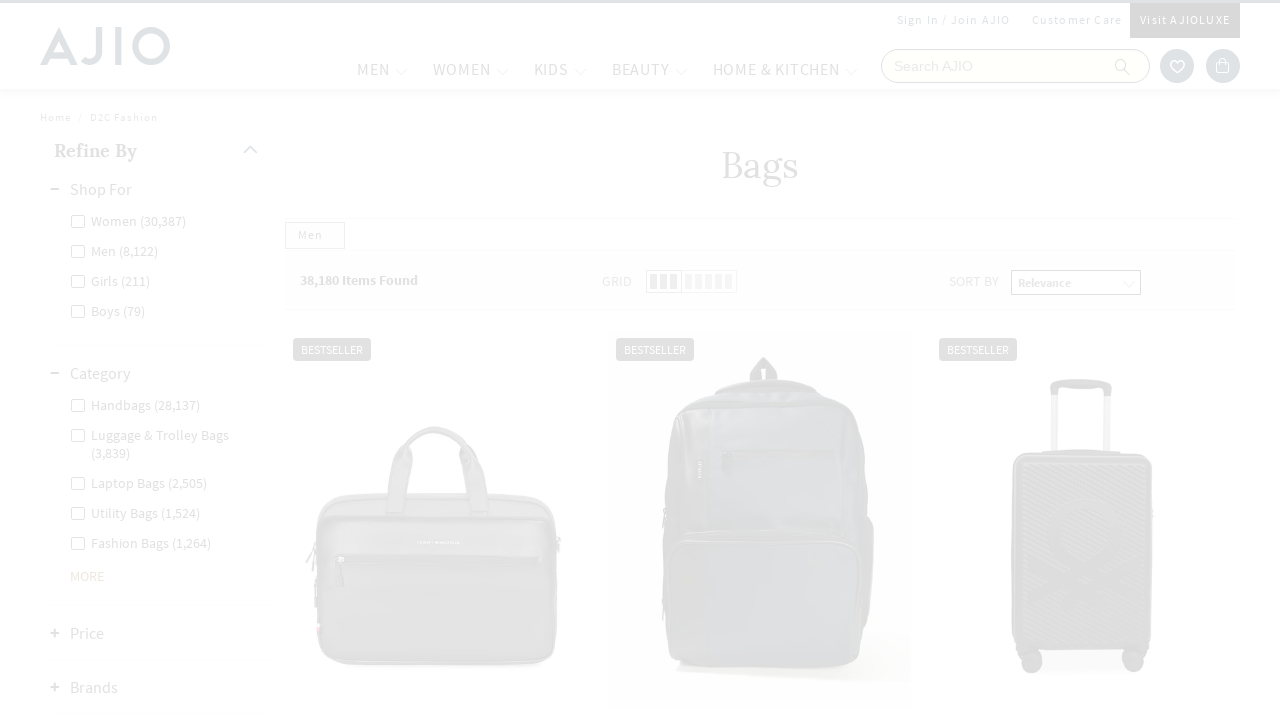

Waited 5 seconds for Men filter to apply
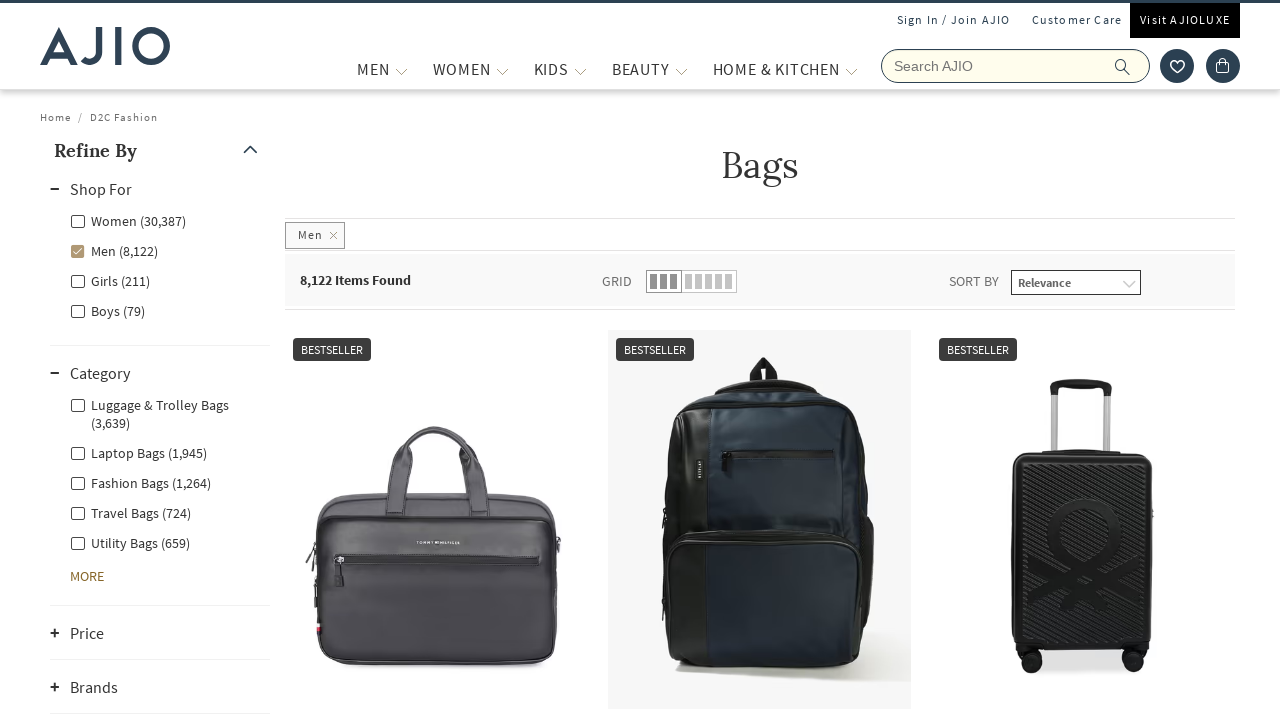

Clicked Men - Fashion Bags category filter at (140, 482) on xpath=//label[@for='Men - Fashion Bags']
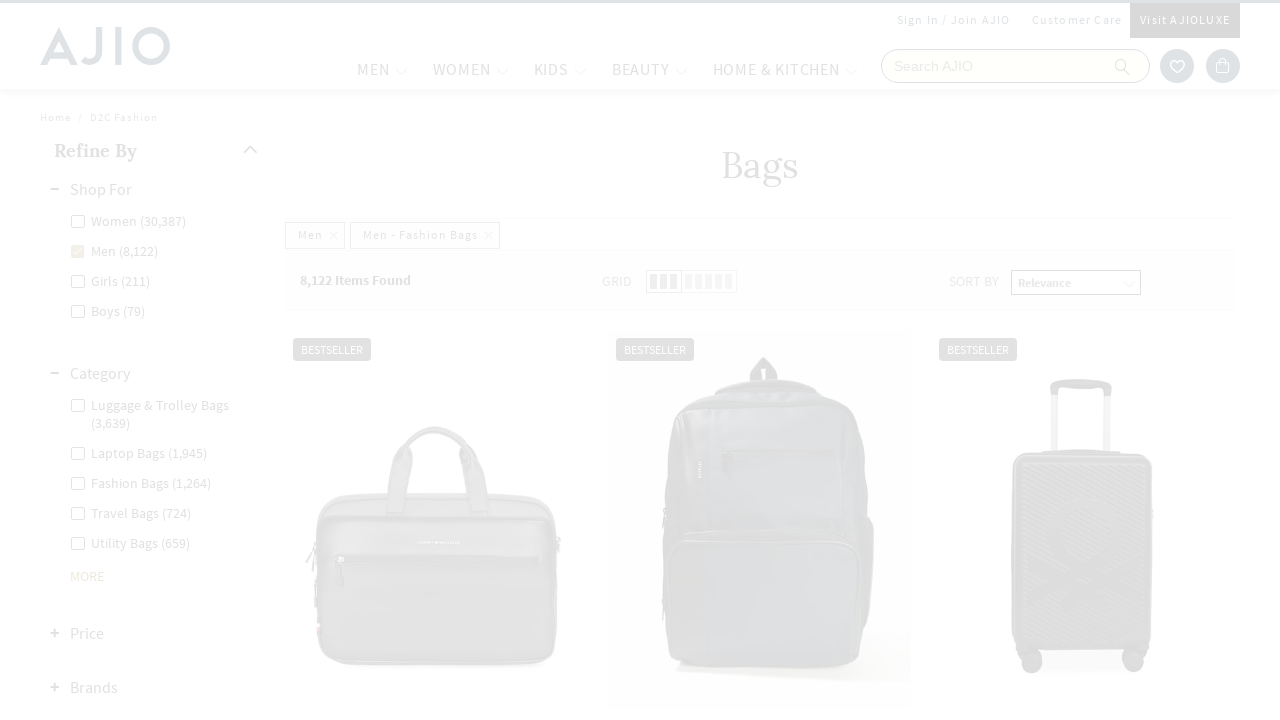

Waited for results length indicator to appear
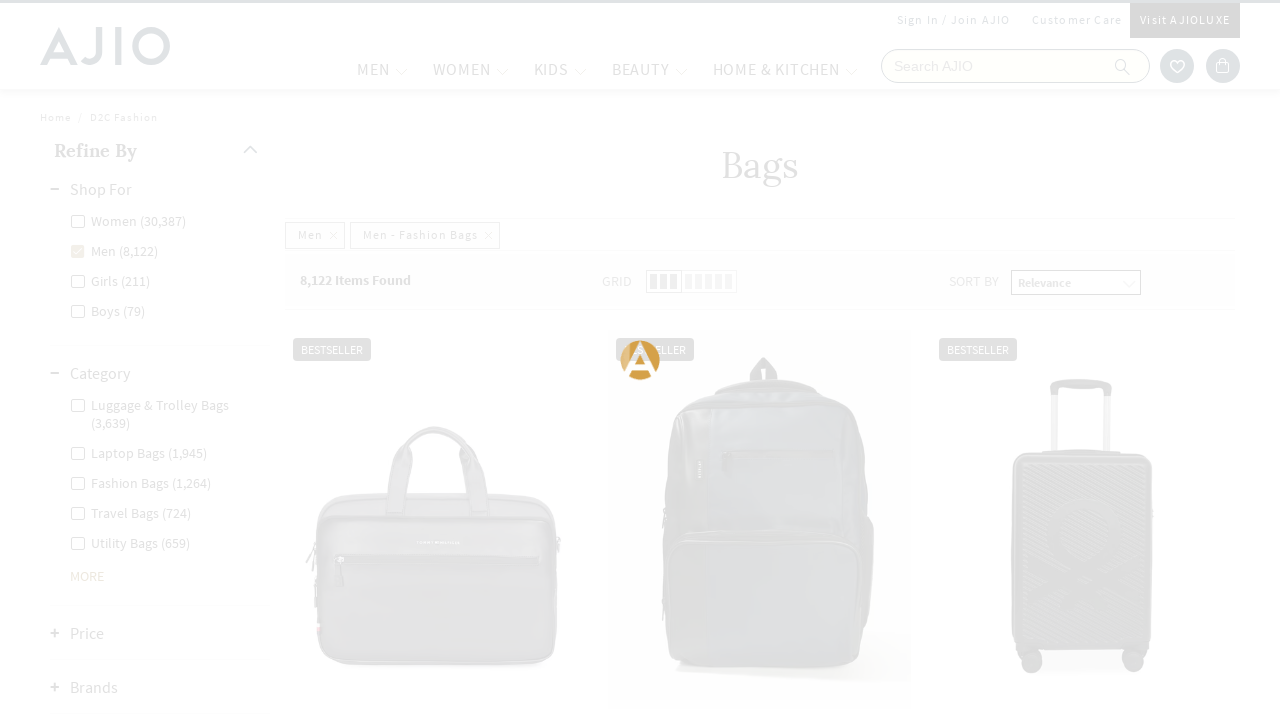

Verified search results are displayed with brand information
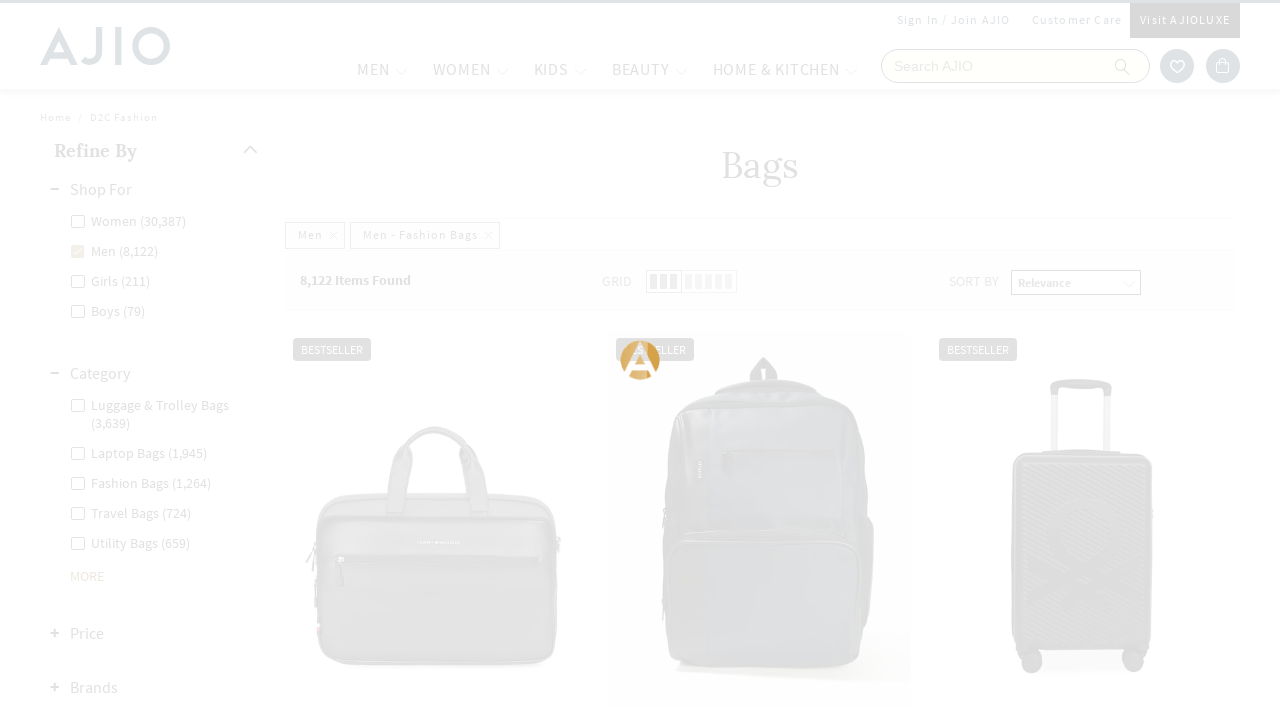

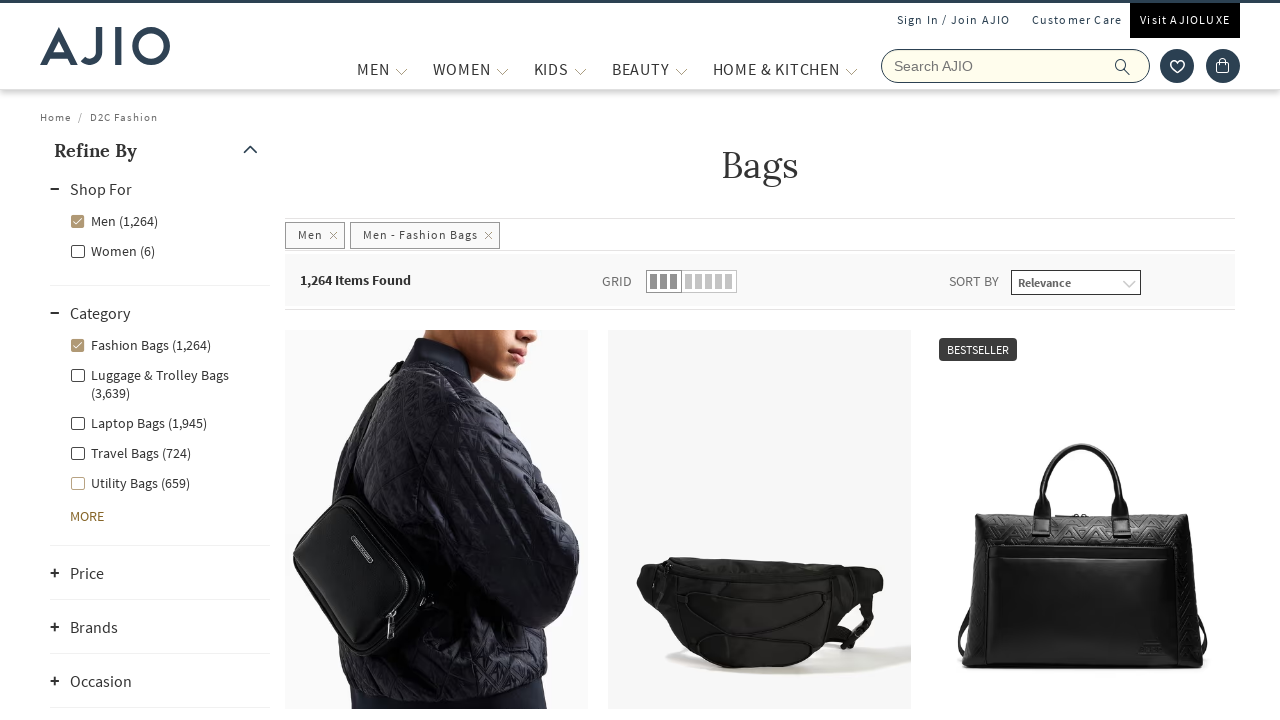